Tests a form submission on DemoQA by filling in full name, email, current address, and permanent address fields, then submitting the form

Starting URL: https://demoqa.com/text-box

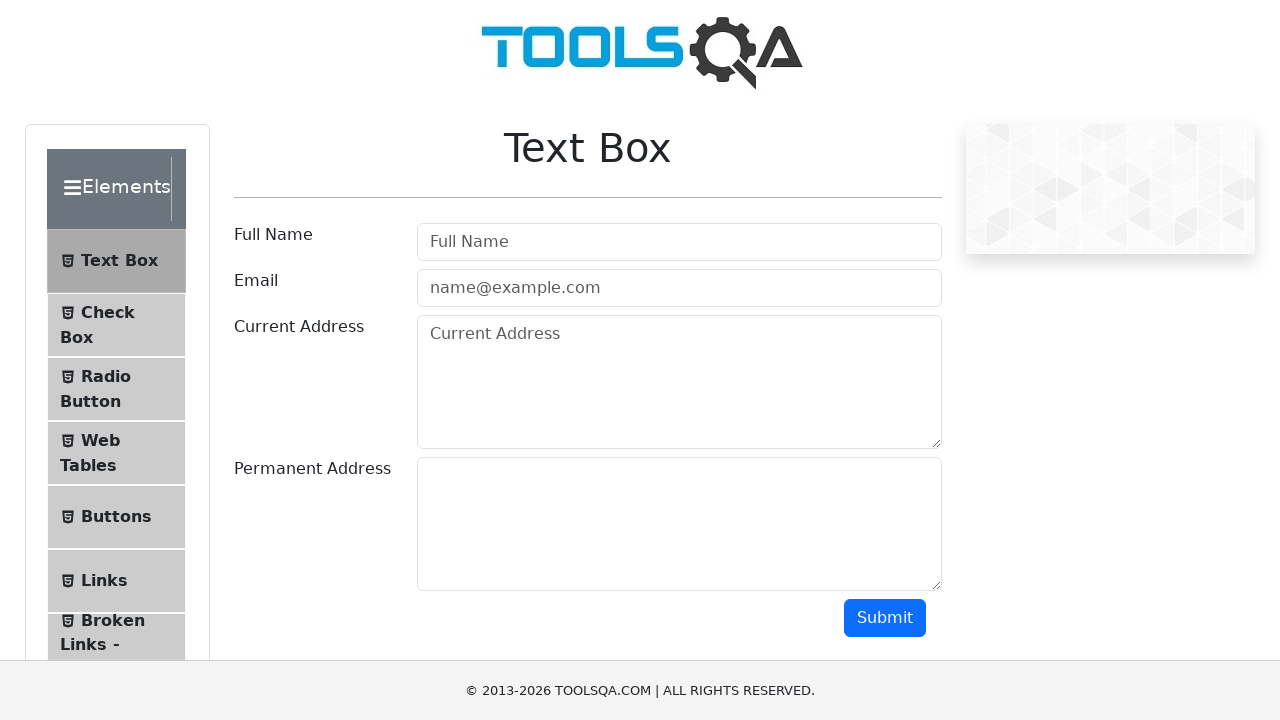

Clicked on Full Name field at (679, 242) on #userName
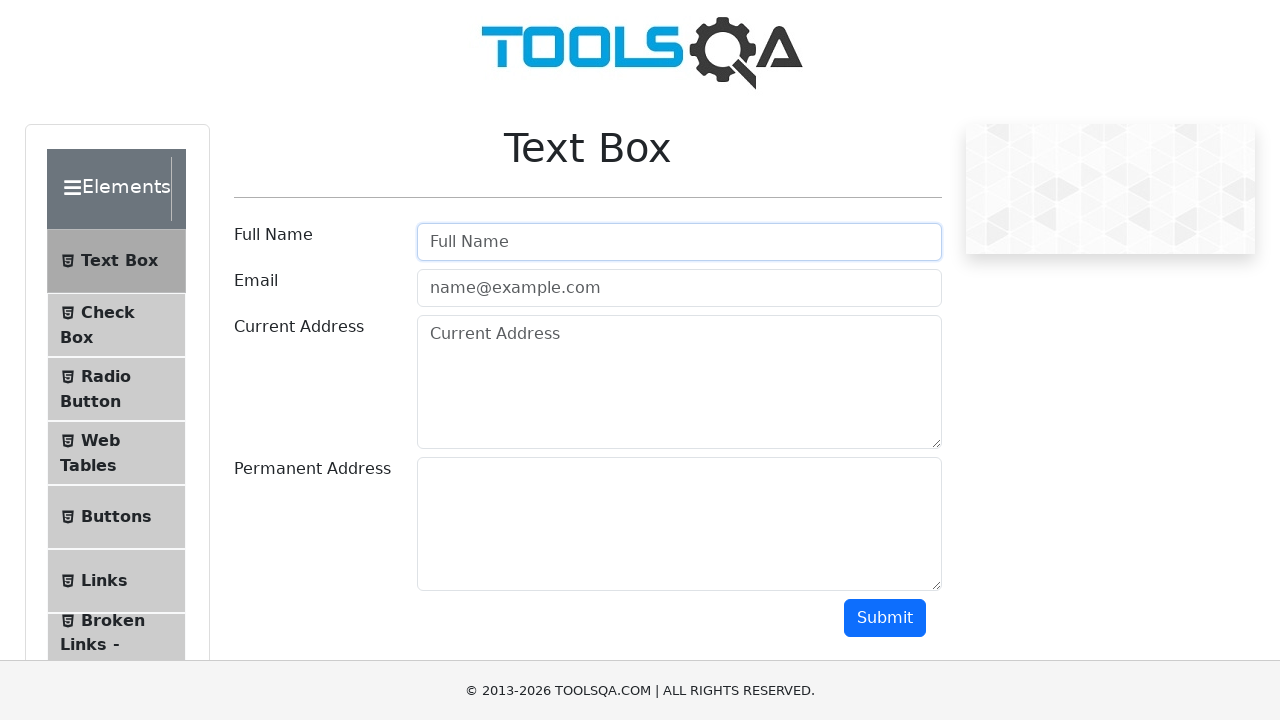

Filled Full Name field with 'Mert Koçak' on #userName
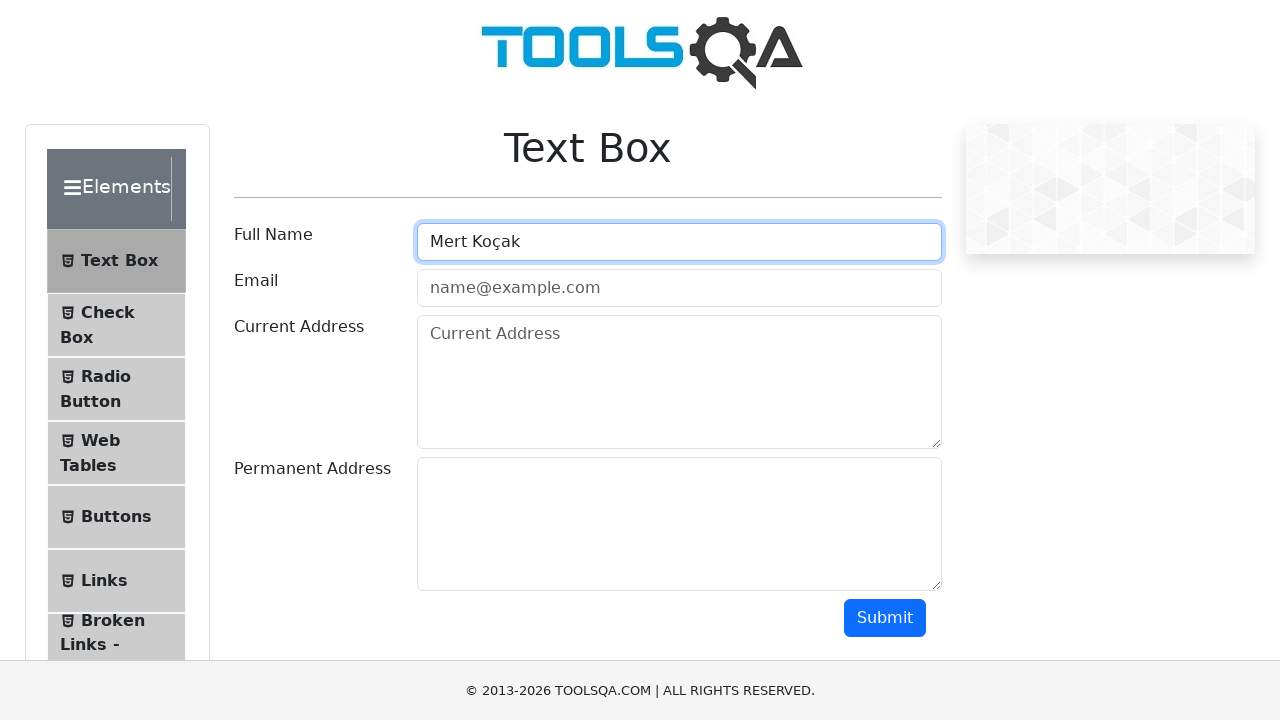

Clicked on Email field at (679, 288) on #userEmail
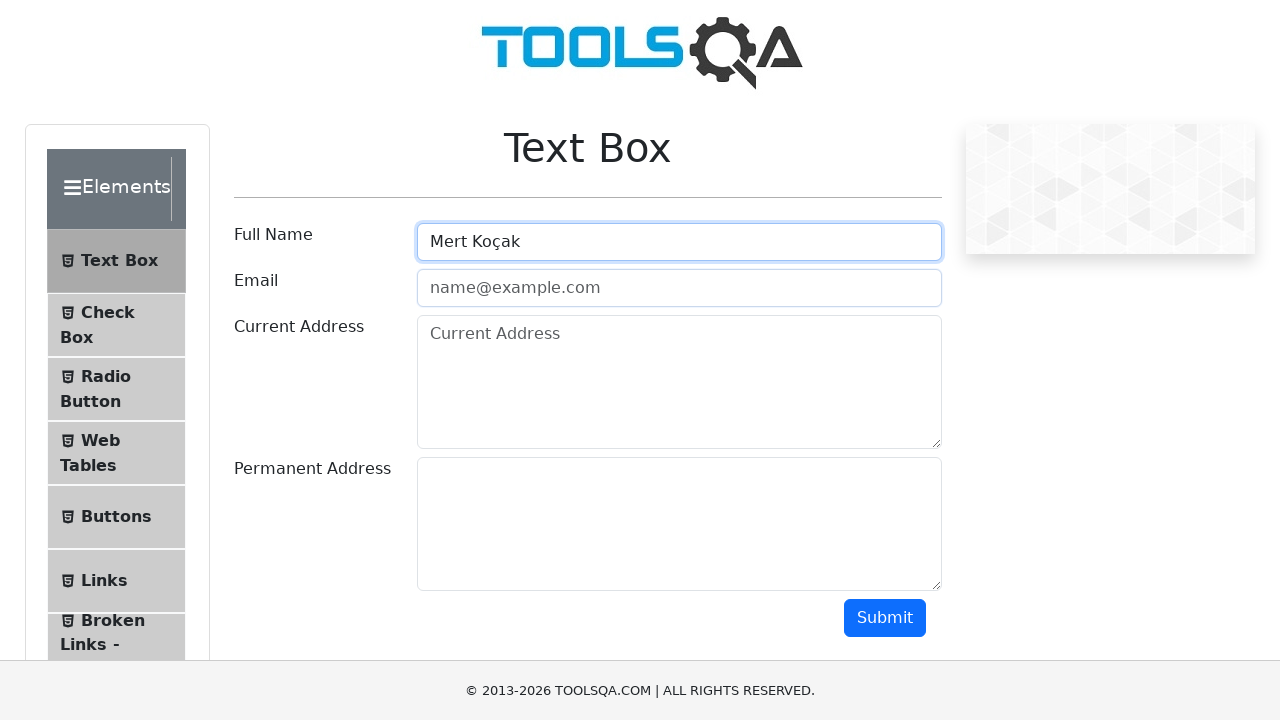

Filled Email field with 'testuser2024@example.com' on #userEmail
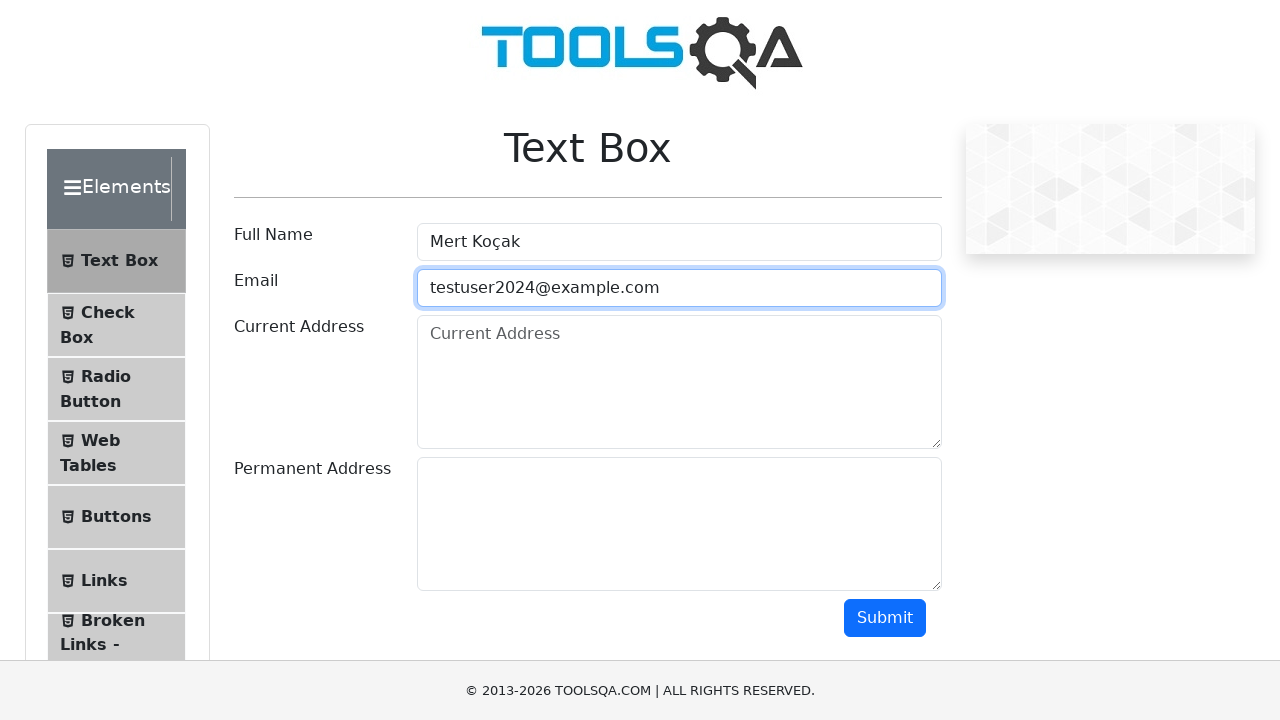

Clicked on Current Address field at (679, 382) on #currentAddress
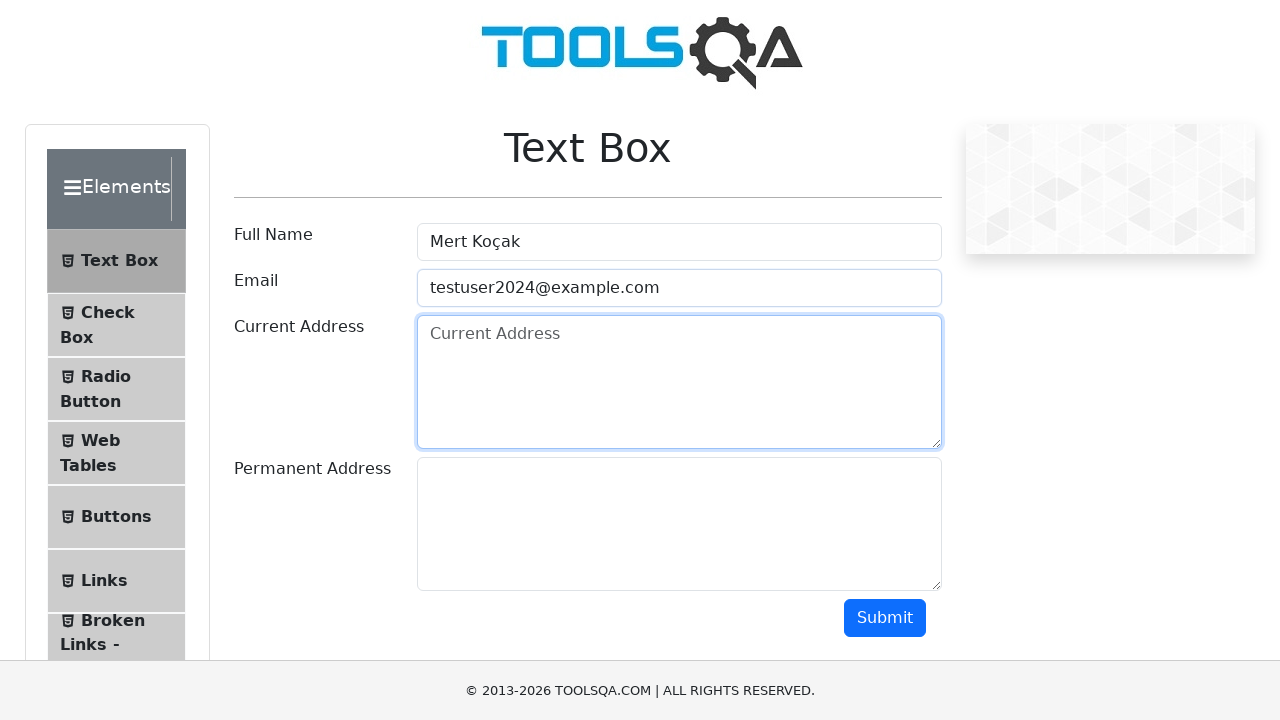

Filled Current Address field with '123 Test Street, Istanbul' on #currentAddress
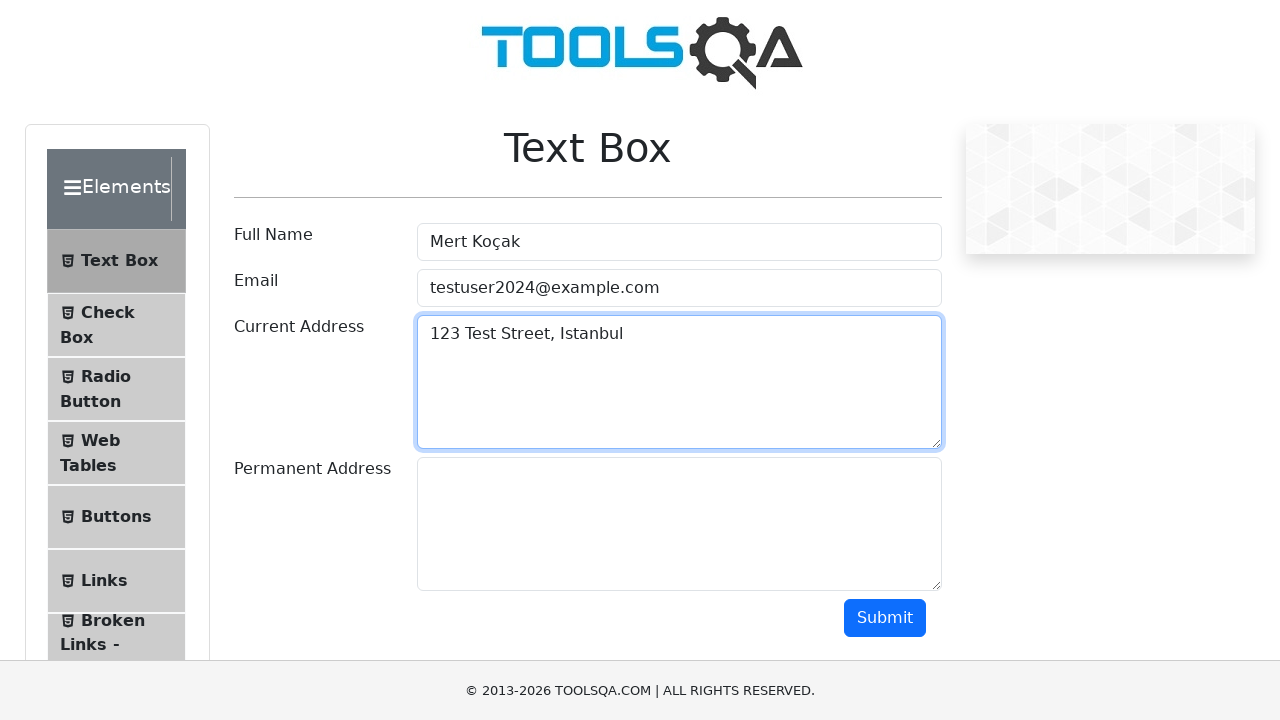

Clicked on Permanent Address field at (679, 524) on #permanentAddress
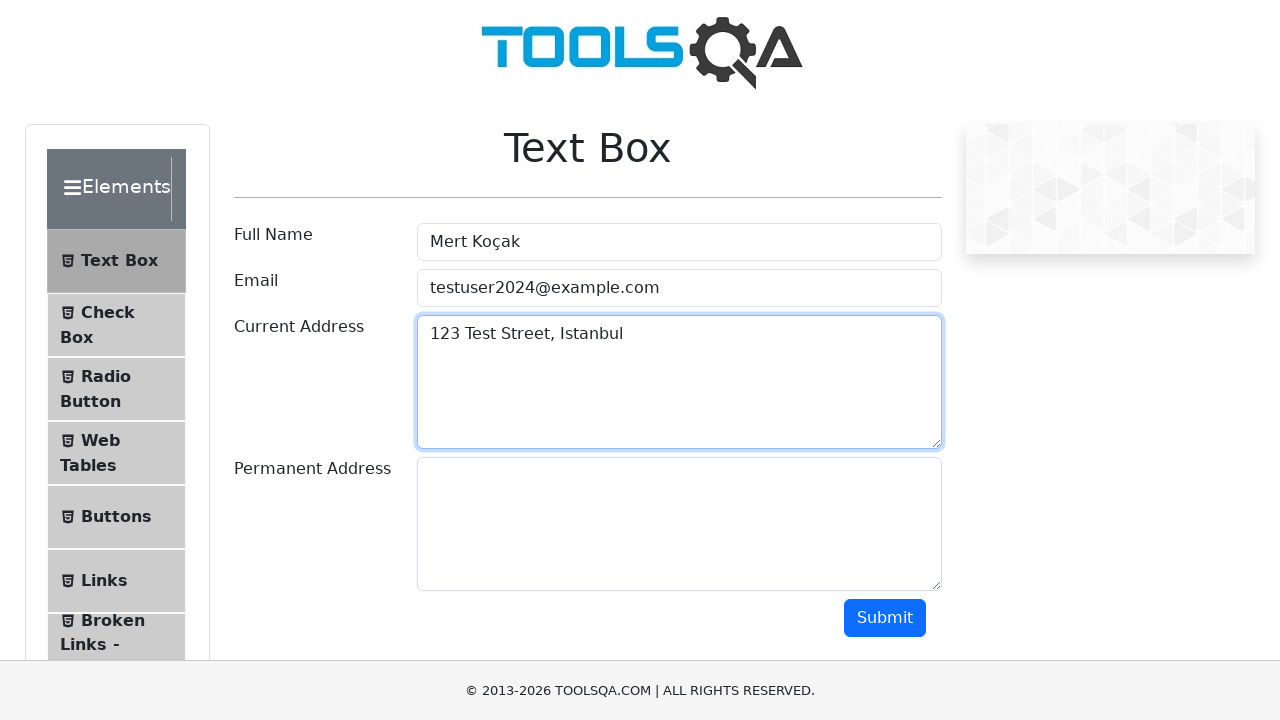

Filled Permanent Address field with '456 Main Avenue, Sivas' on #permanentAddress
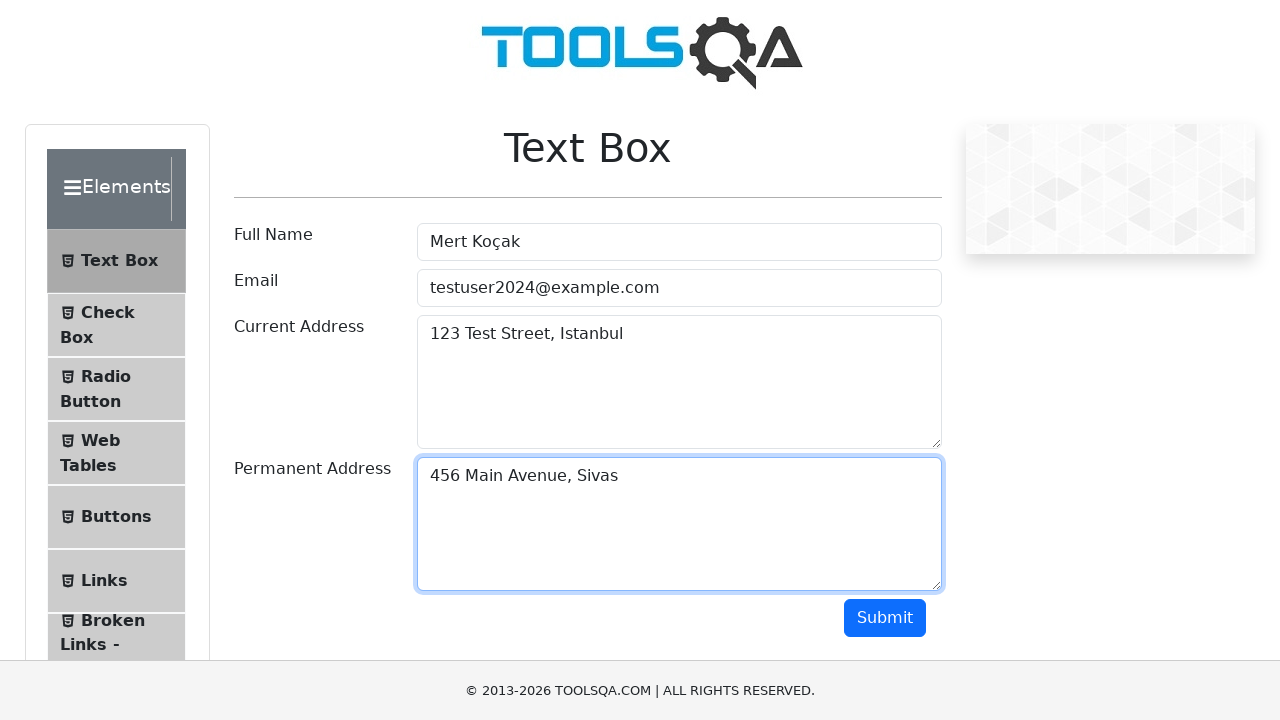

Clicked Submit button to submit the form at (885, 618) on #submit
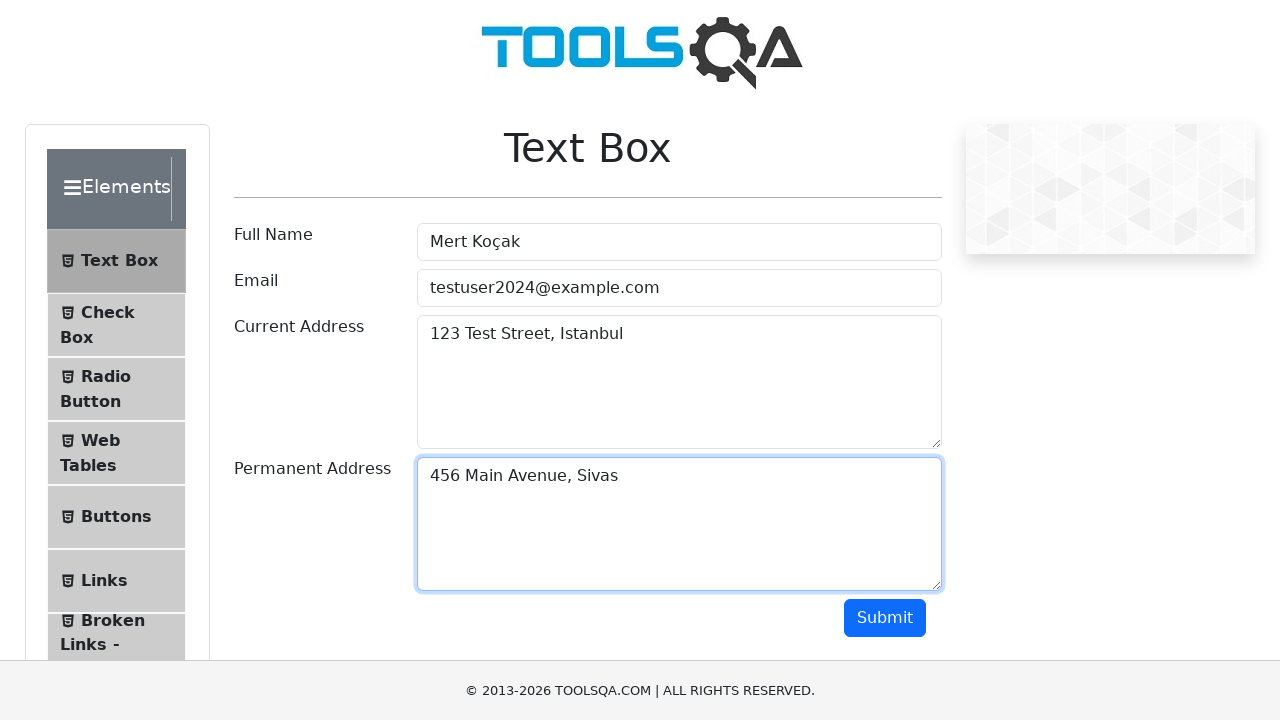

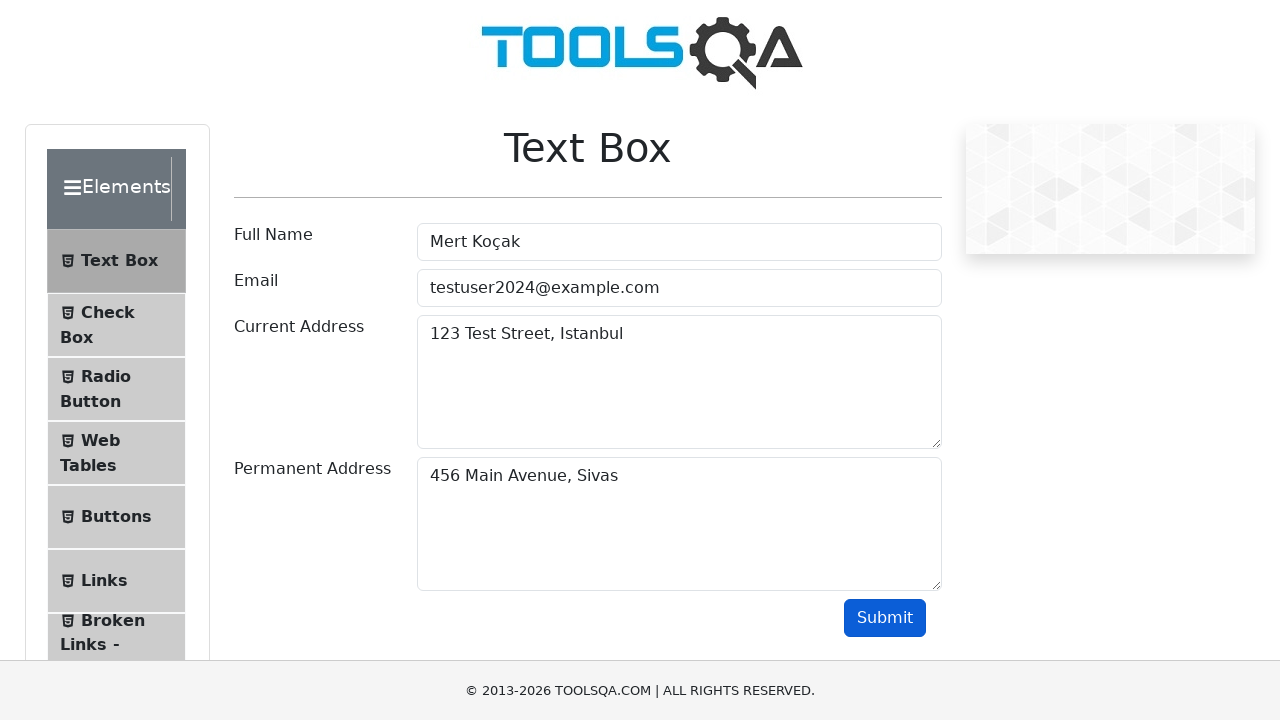